Tests adding multiple employees to an Employee Manager application by clicking the add employee button, selecting new employee, filling in name/phone/title fields, and saving for each employee in a predefined list.

Starting URL: https://devmountain-qa.github.io/employee-manager/1.2_Version/index.html

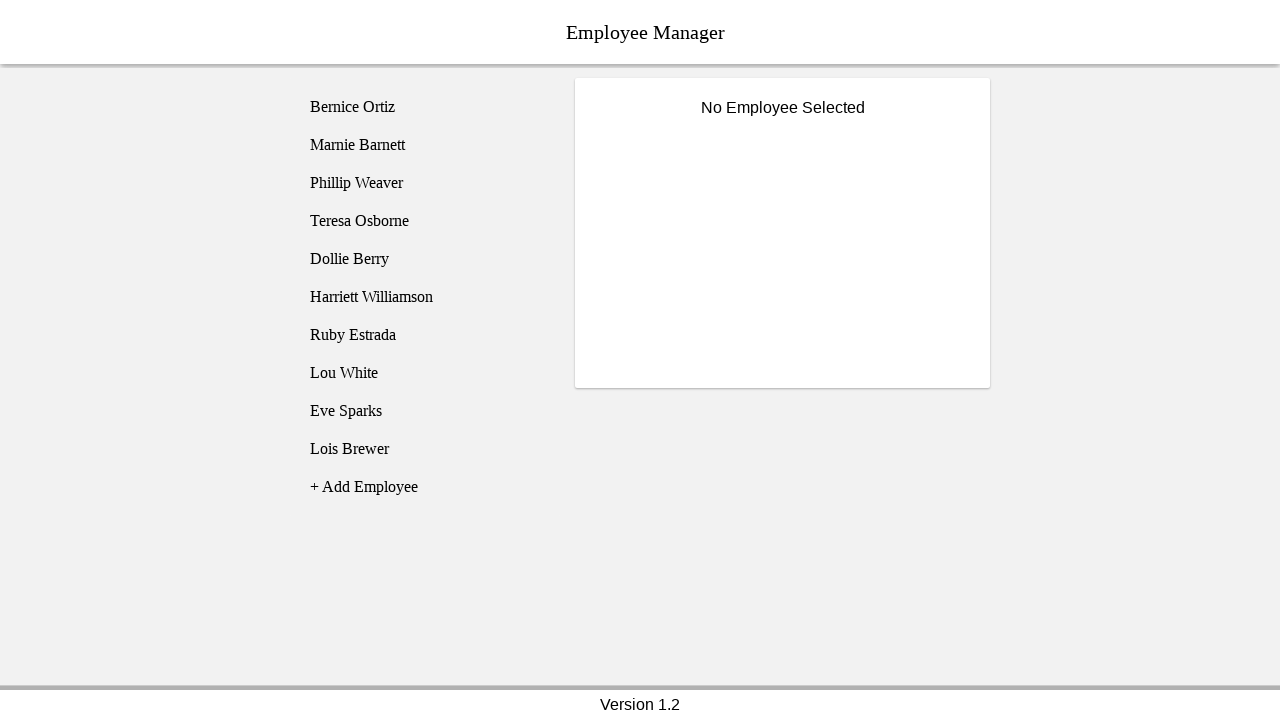

Clicked add employee button at (425, 487) on [name='addEmployee']
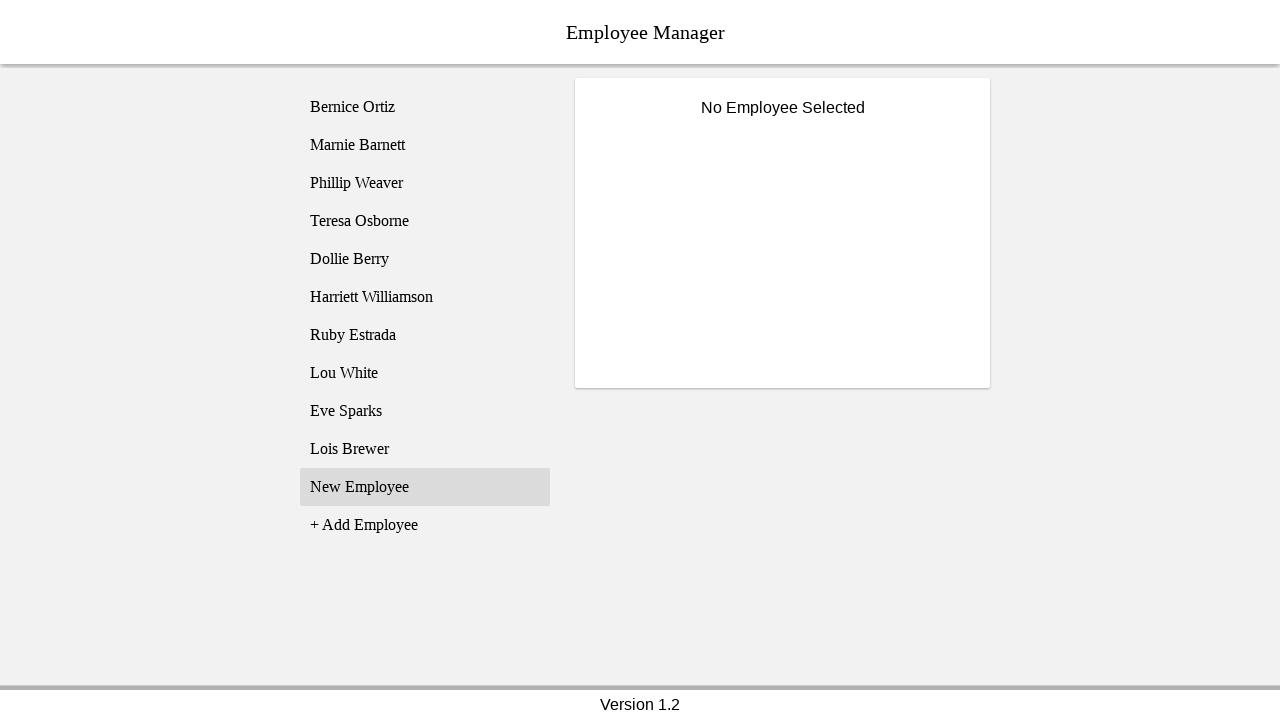

Selected 'New Employee' from list at (425, 487) on xpath=//li[text()='New Employee']
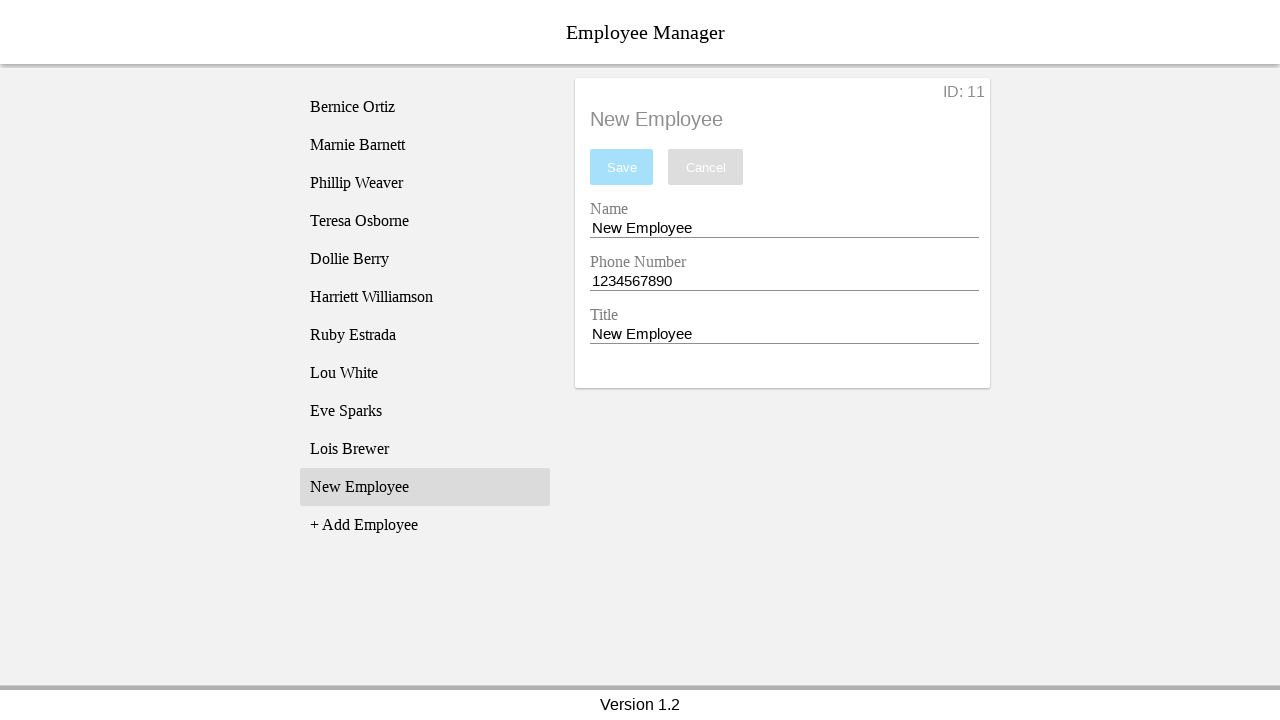

Cleared name field on [name='nameEntry']
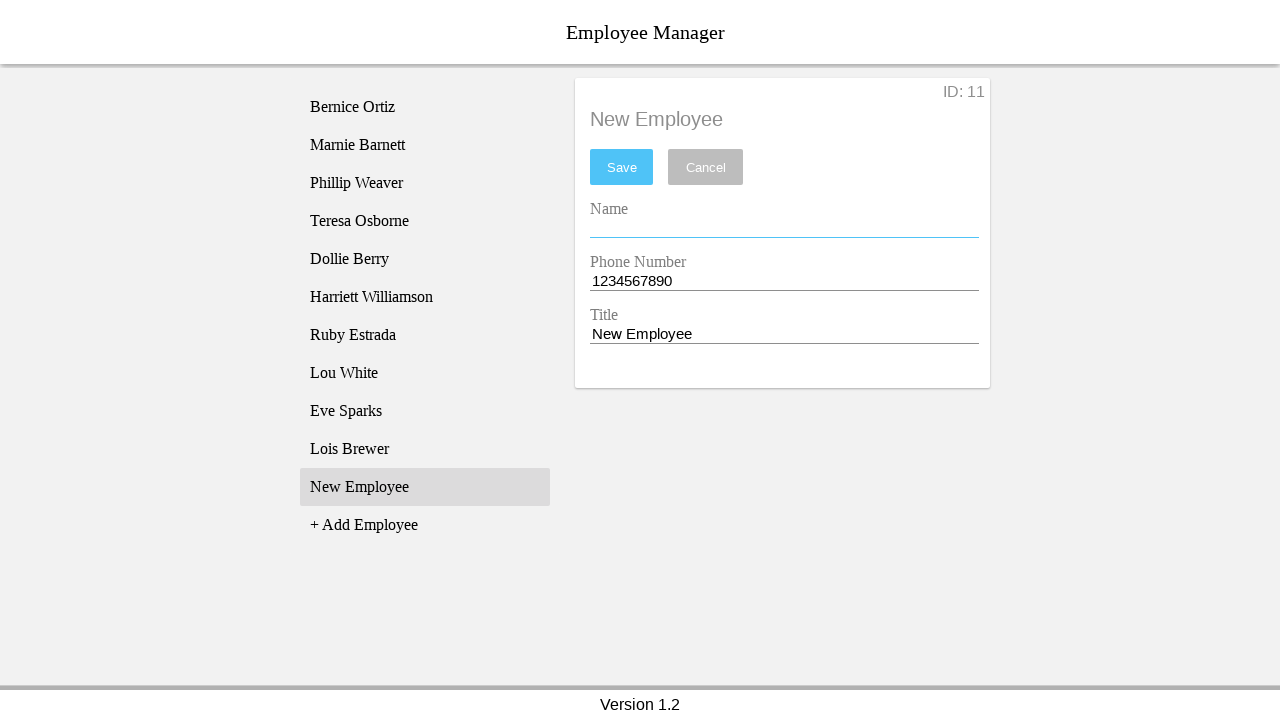

Filled name field with 'Bubbles' on [name='nameEntry']
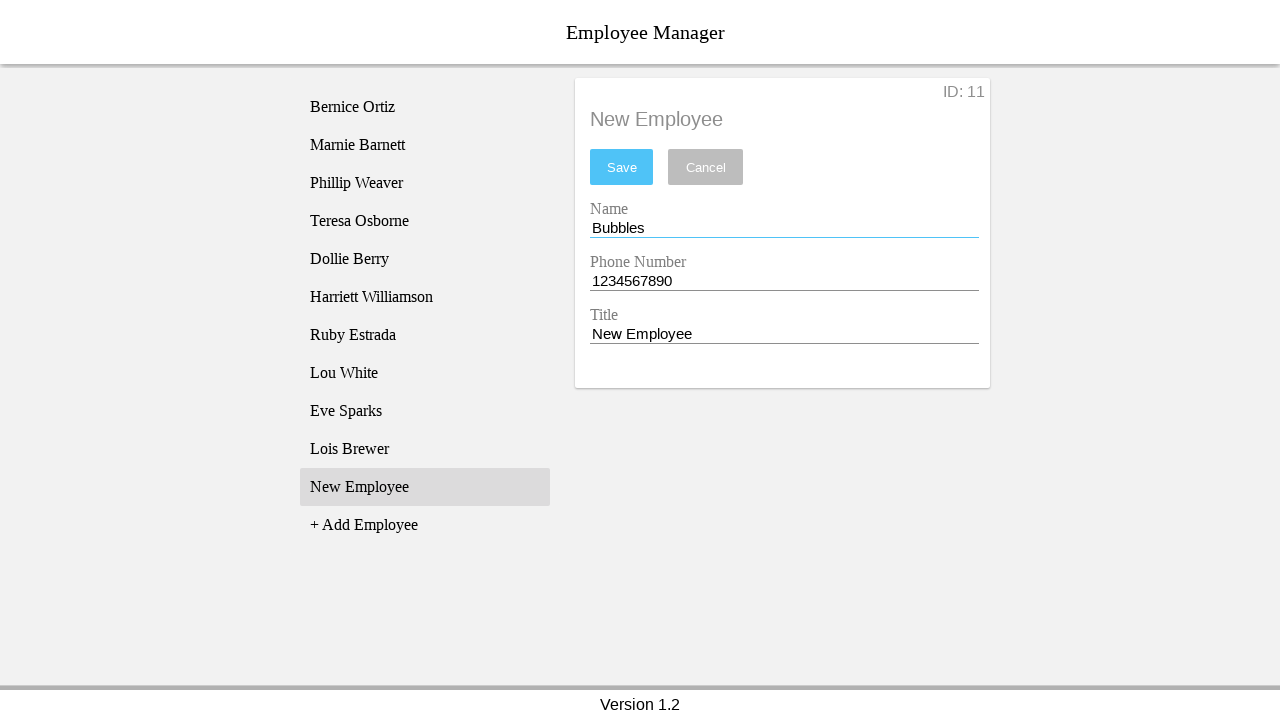

Cleared phone field on [name='phoneEntry']
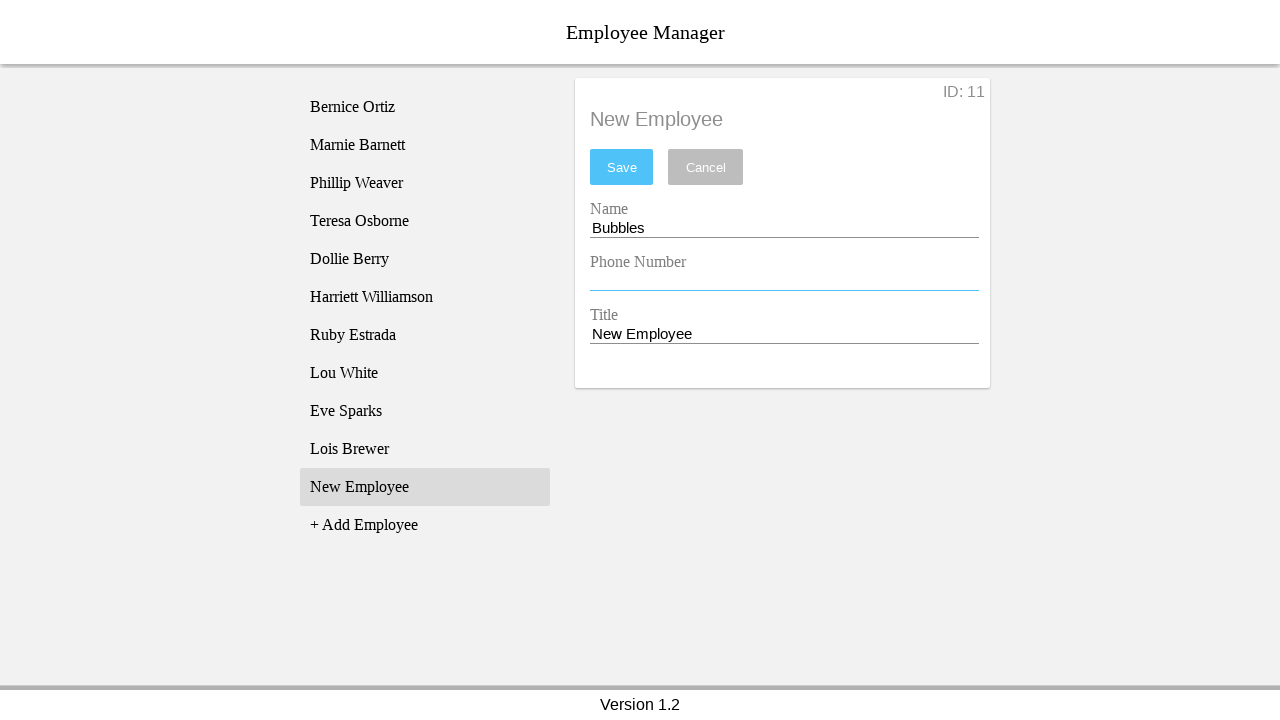

Filled phone field with '8008008000' on [name='phoneEntry']
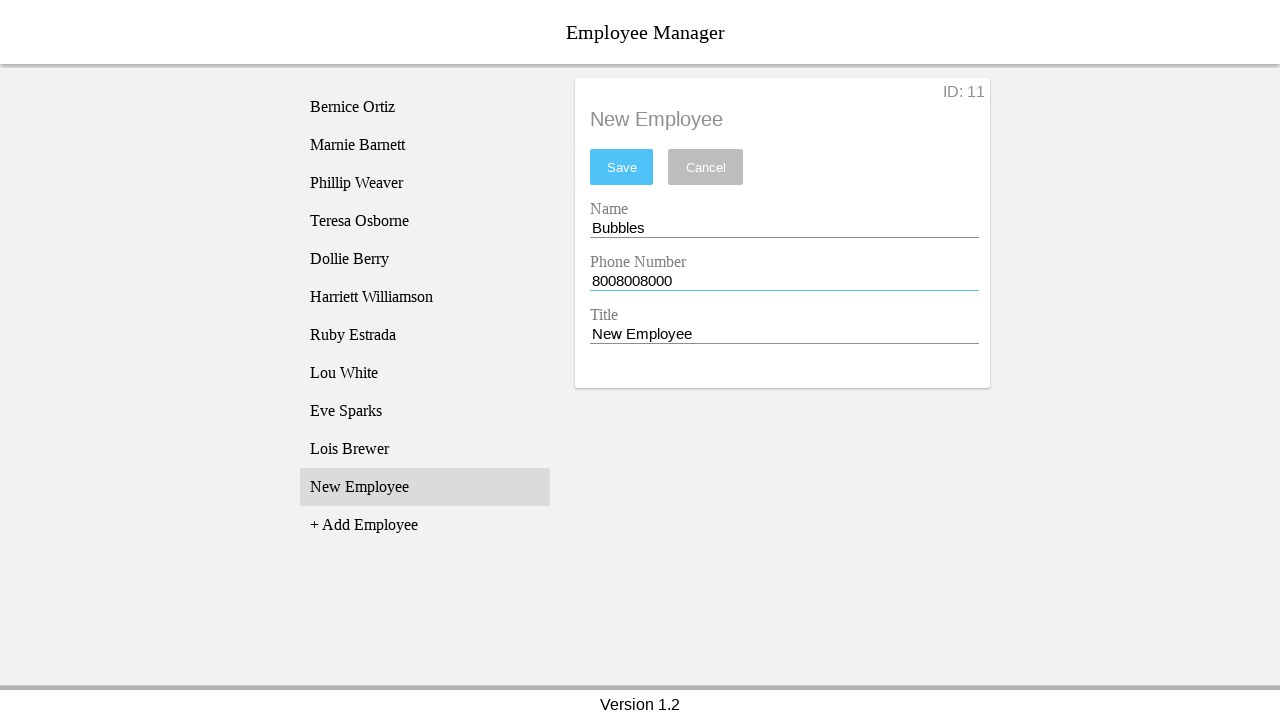

Cleared title field on [name='titleEntry']
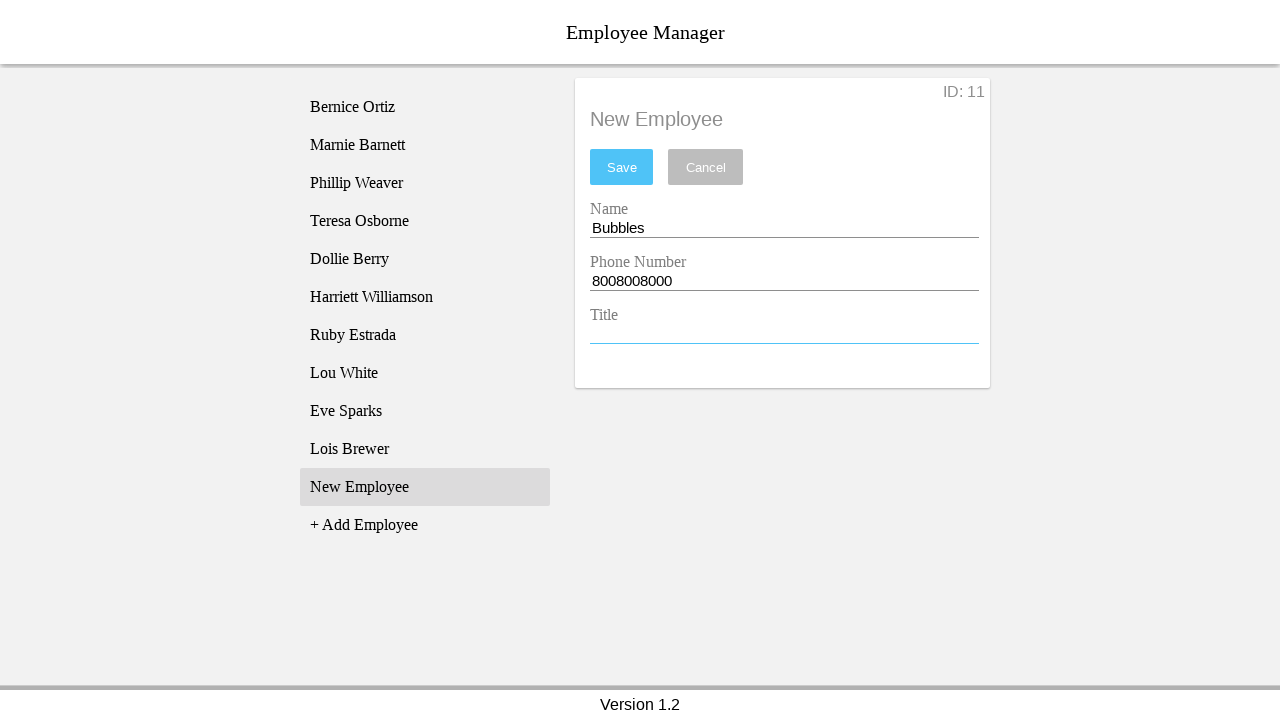

Filled title field with 'Power Puff Girl' on [name='titleEntry']
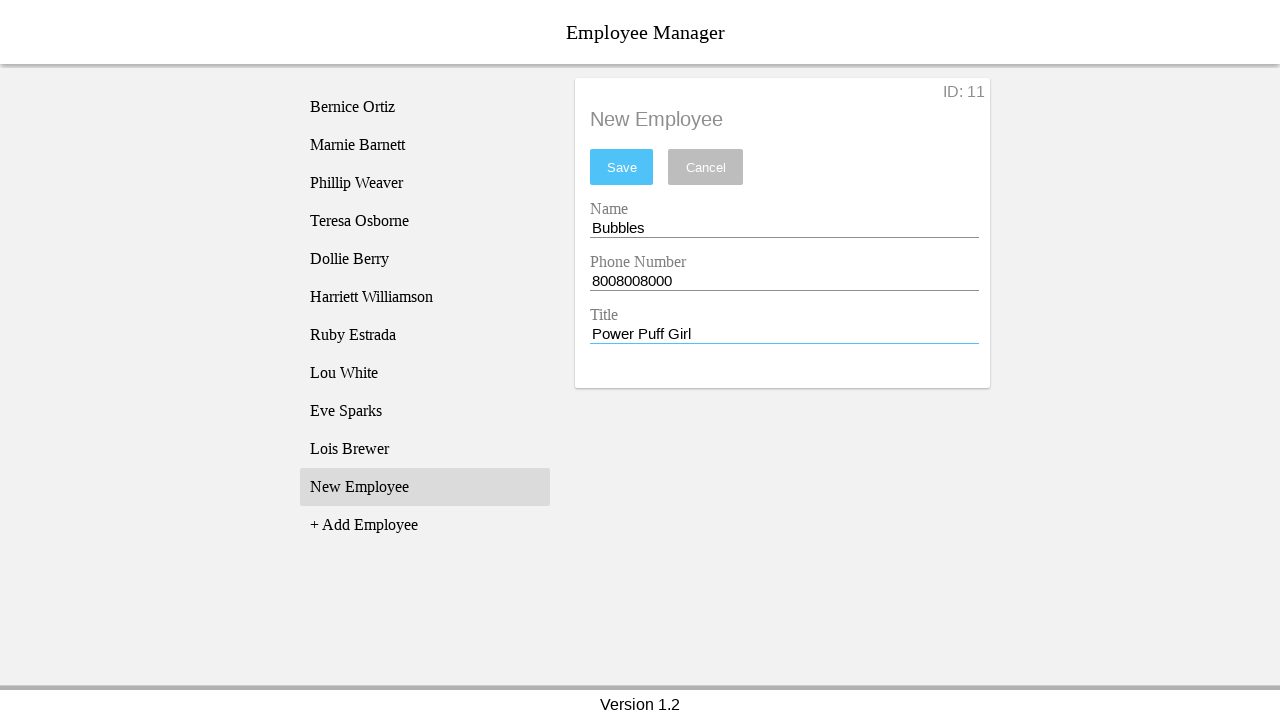

Clicked save button to add employee 'Bubbles' at (622, 167) on #saveBtn
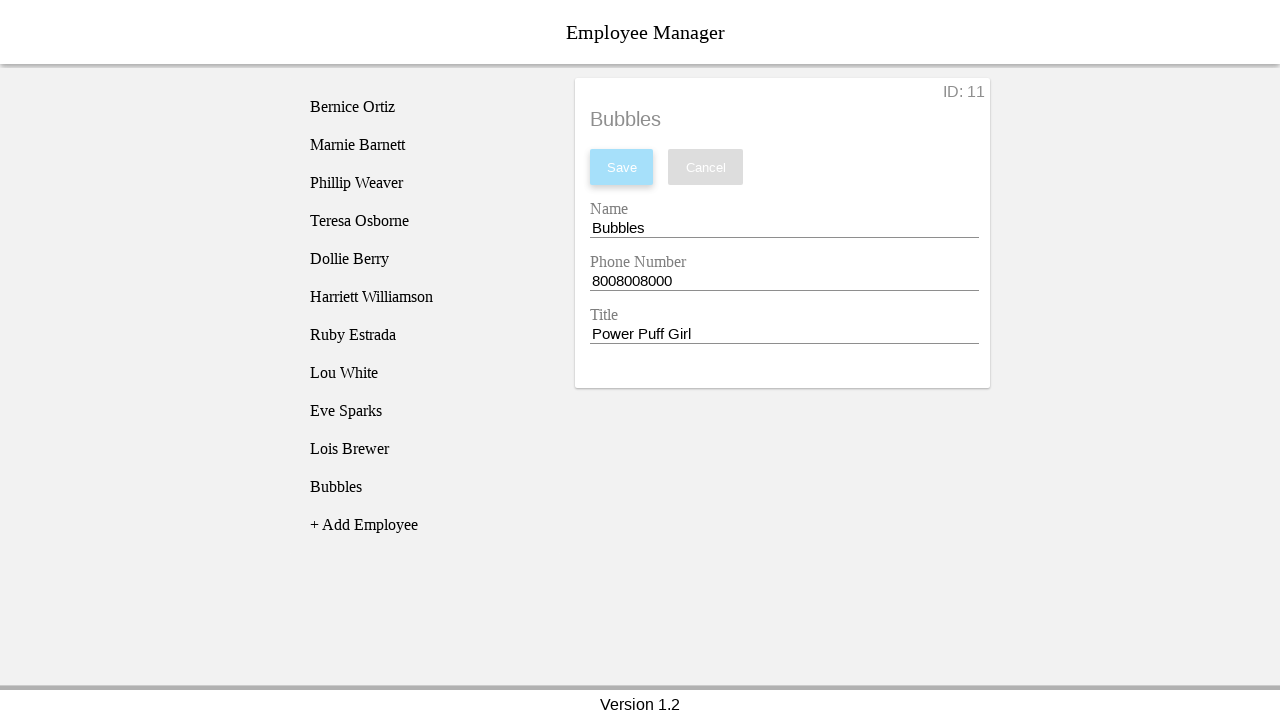

Clicked add employee button at (425, 525) on [name='addEmployee']
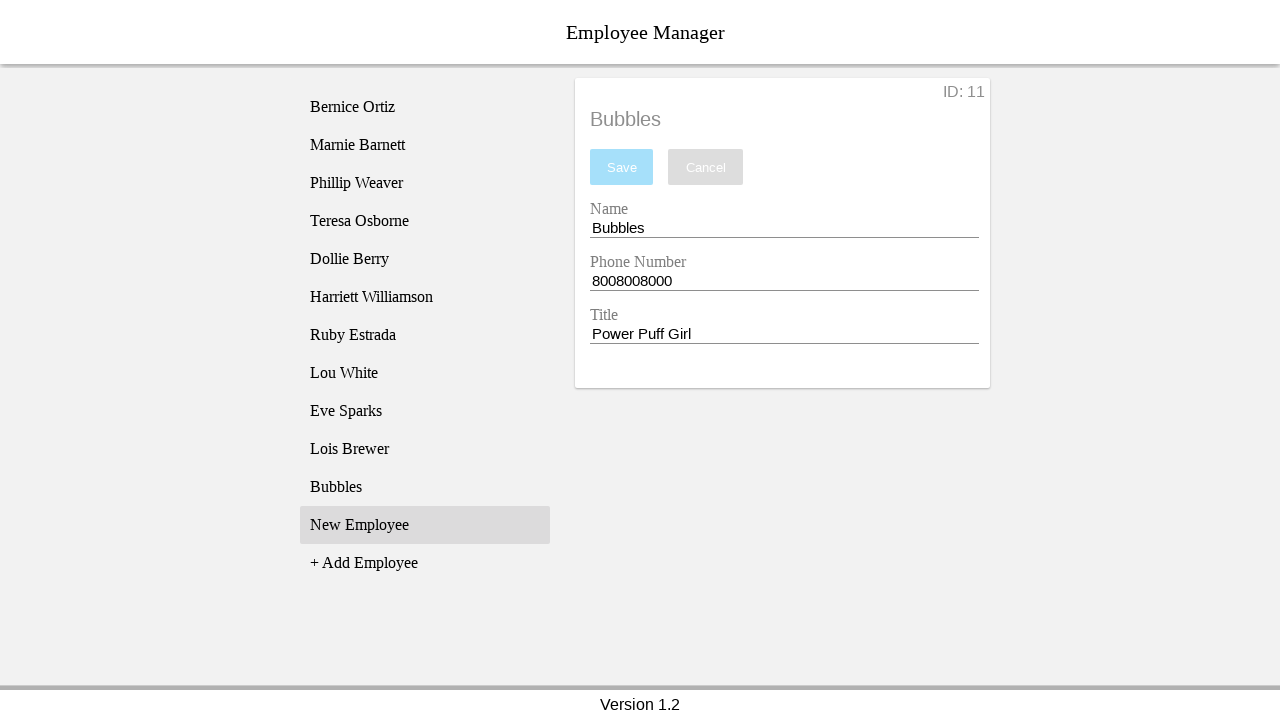

Selected 'New Employee' from list at (425, 525) on xpath=//li[text()='New Employee']
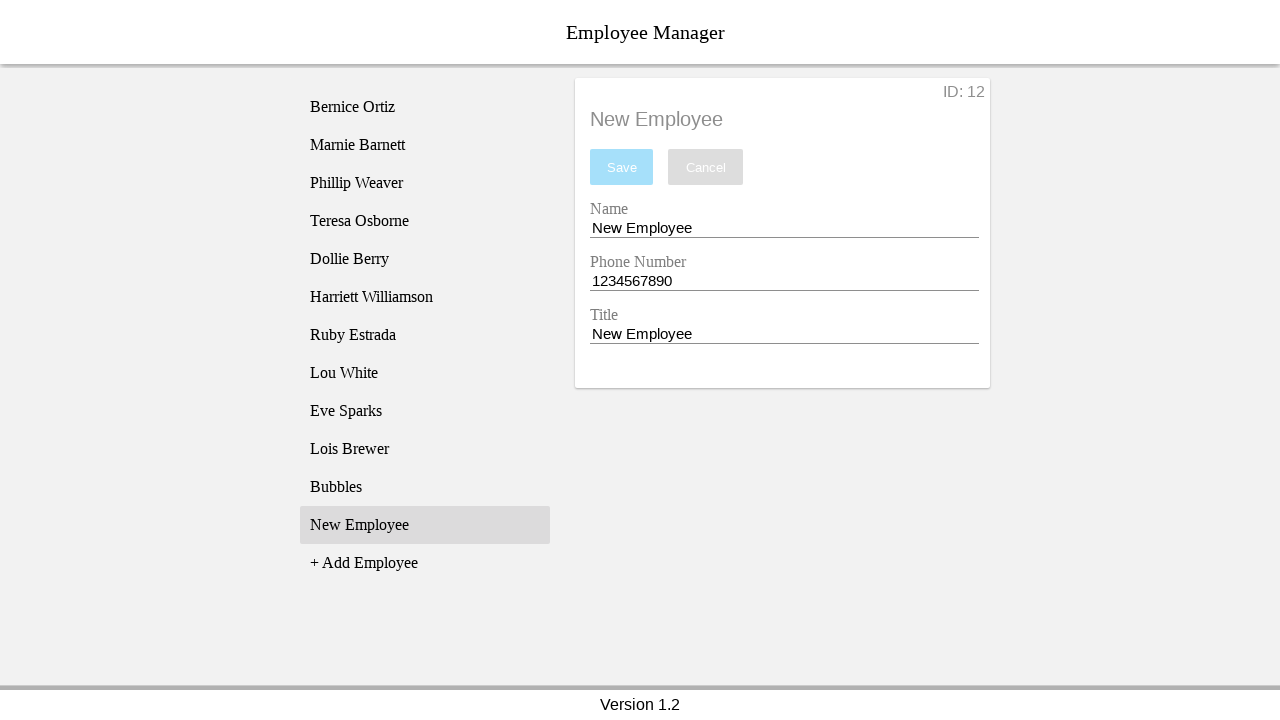

Cleared name field on [name='nameEntry']
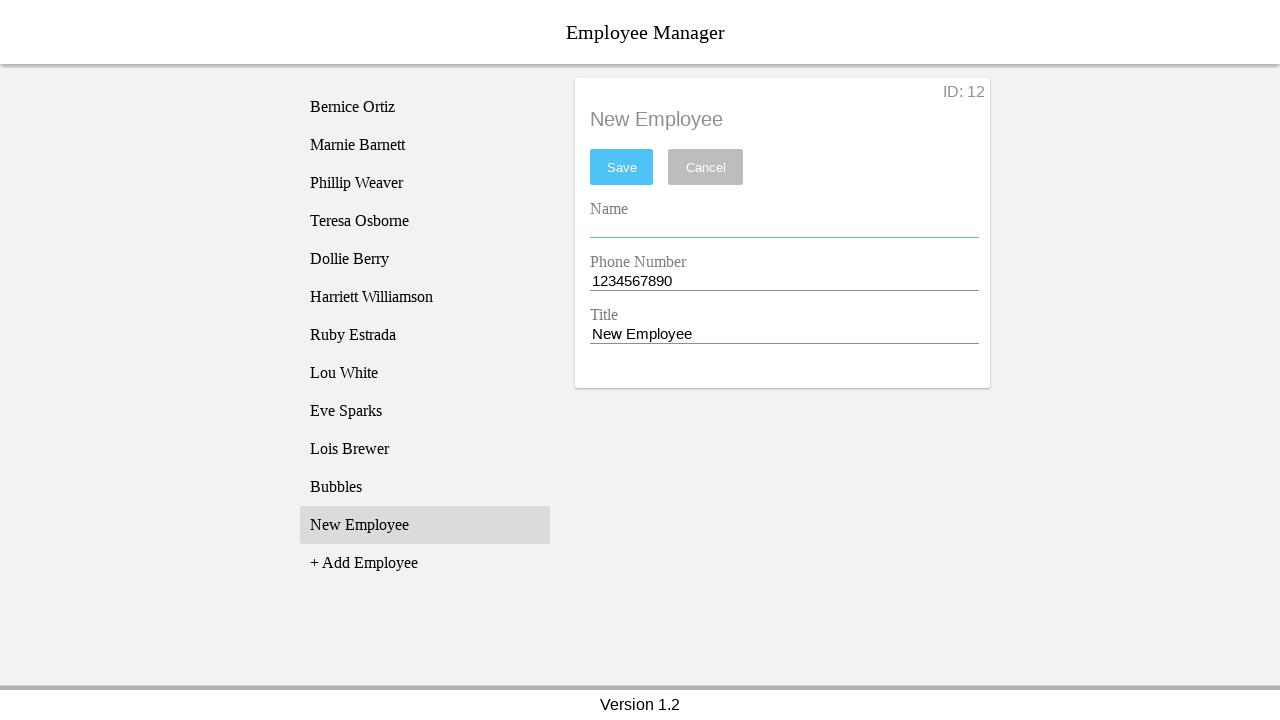

Filled name field with 'Buttercup' on [name='nameEntry']
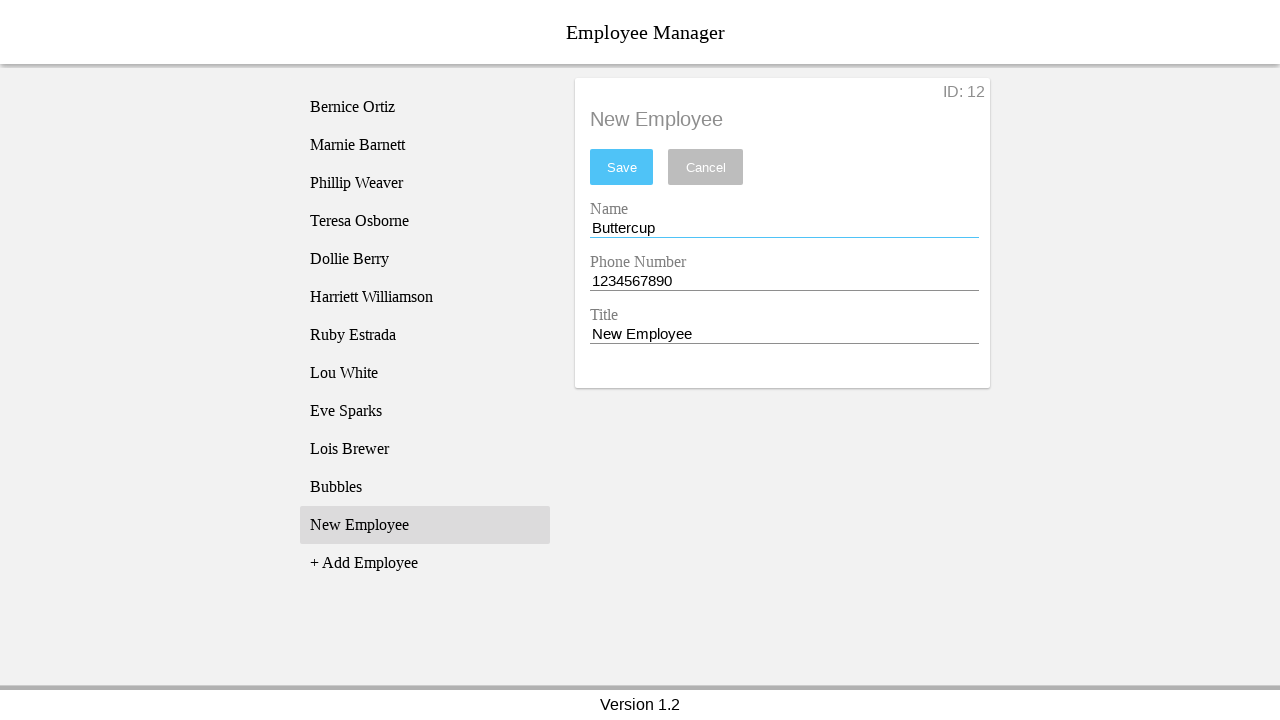

Cleared phone field on [name='phoneEntry']
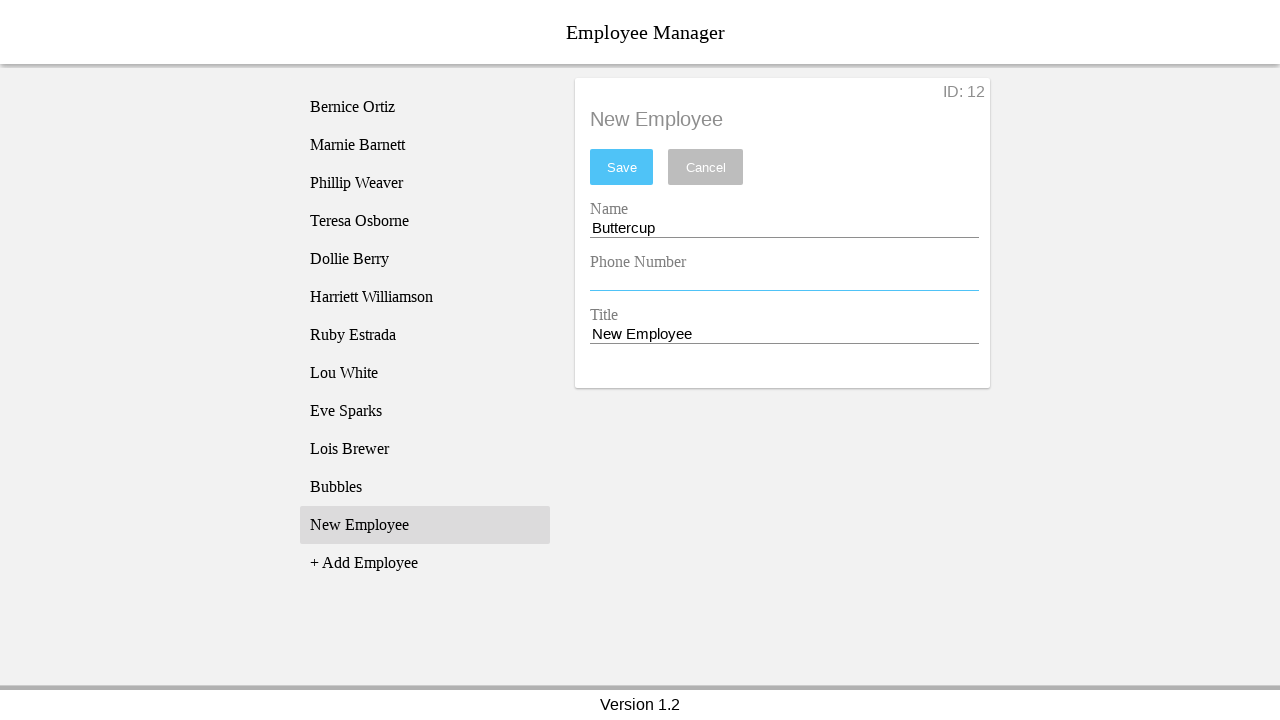

Filled phone field with '8008008000' on [name='phoneEntry']
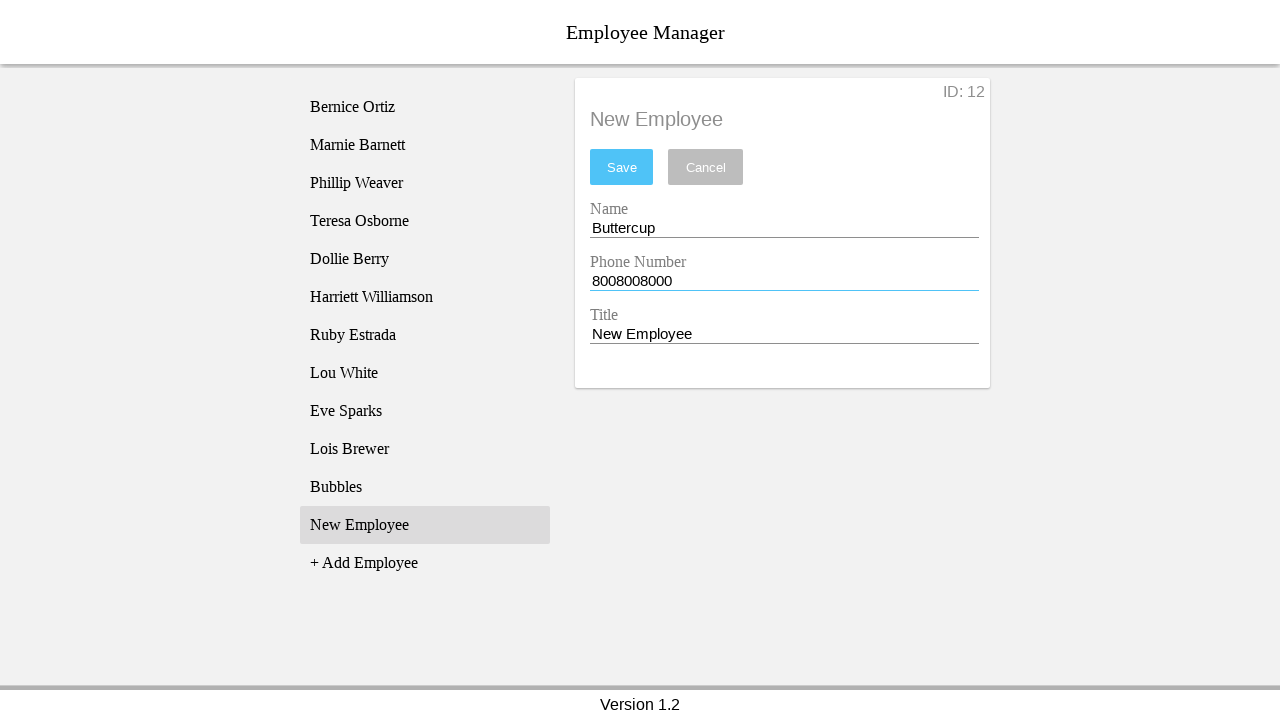

Cleared title field on [name='titleEntry']
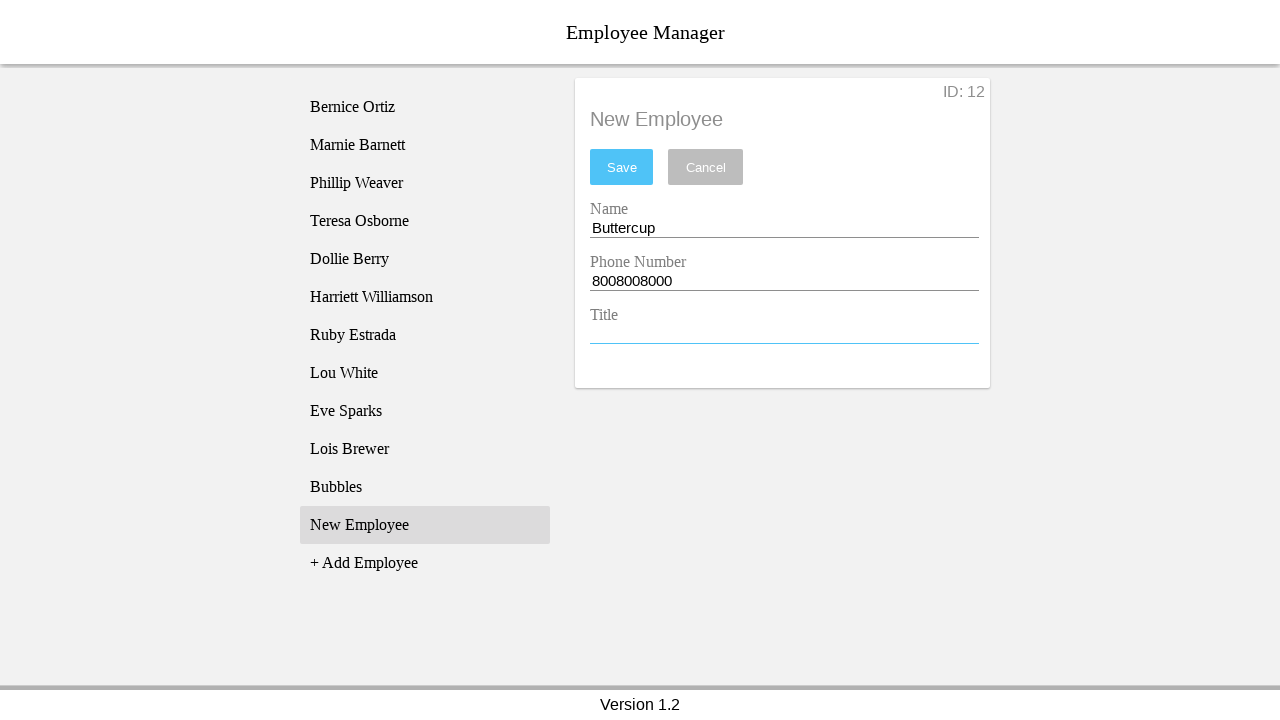

Filled title field with 'Power Puff Girl' on [name='titleEntry']
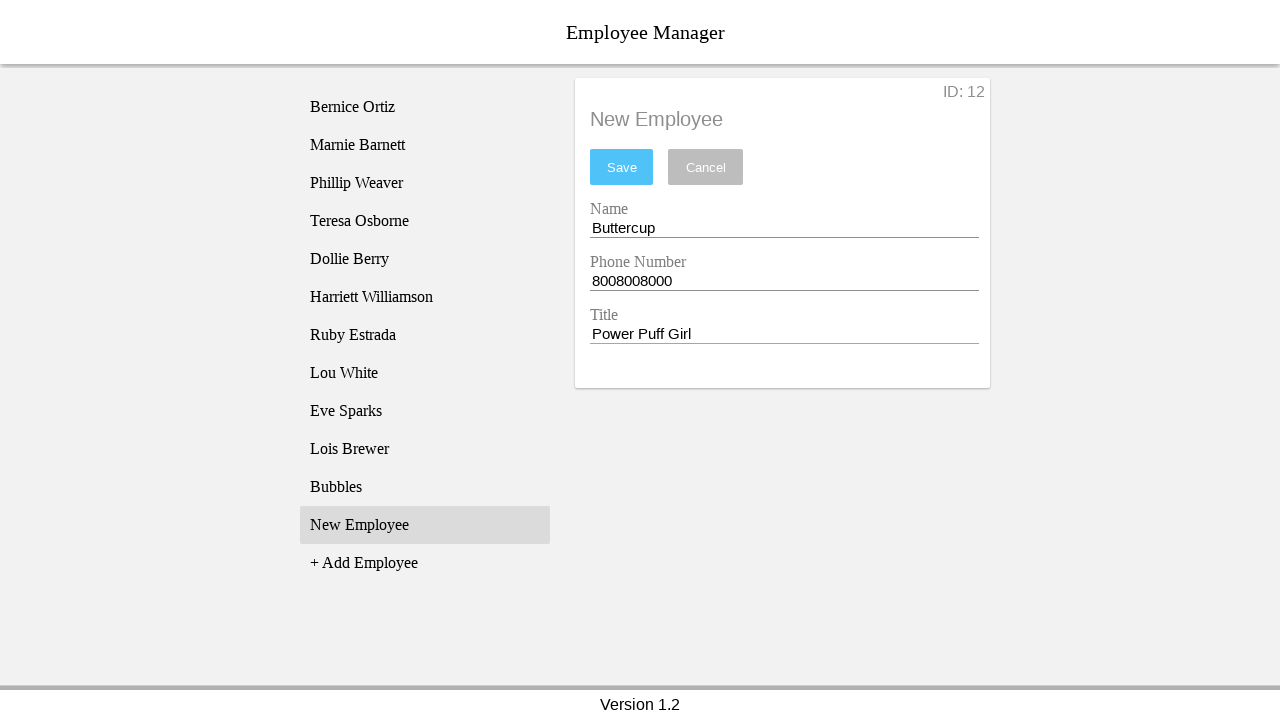

Clicked save button to add employee 'Buttercup' at (622, 167) on #saveBtn
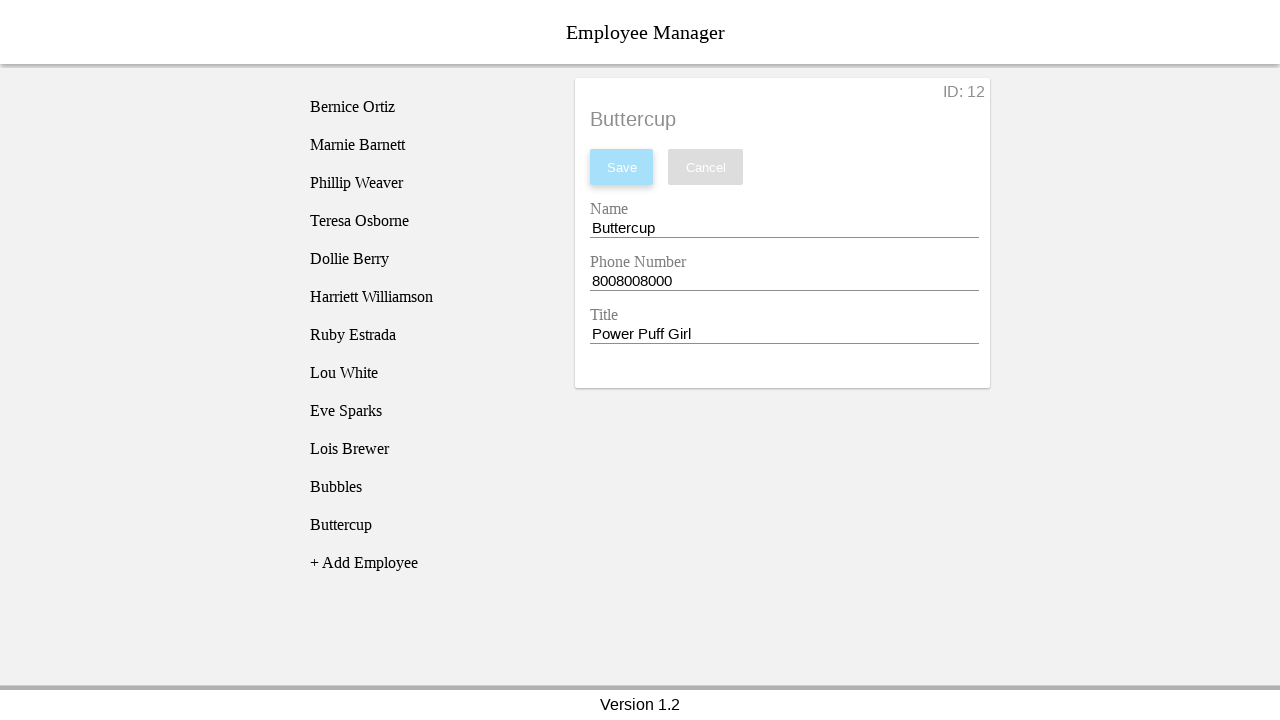

Clicked add employee button at (425, 563) on [name='addEmployee']
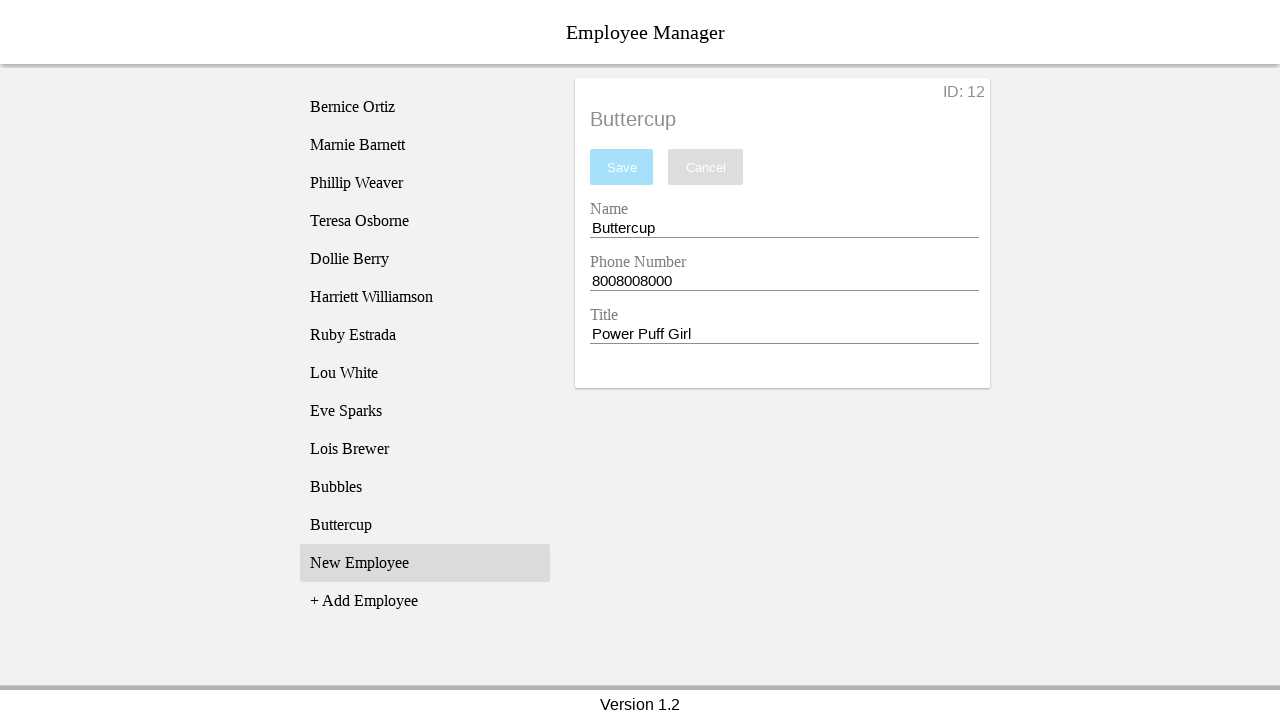

Selected 'New Employee' from list at (425, 563) on xpath=//li[text()='New Employee']
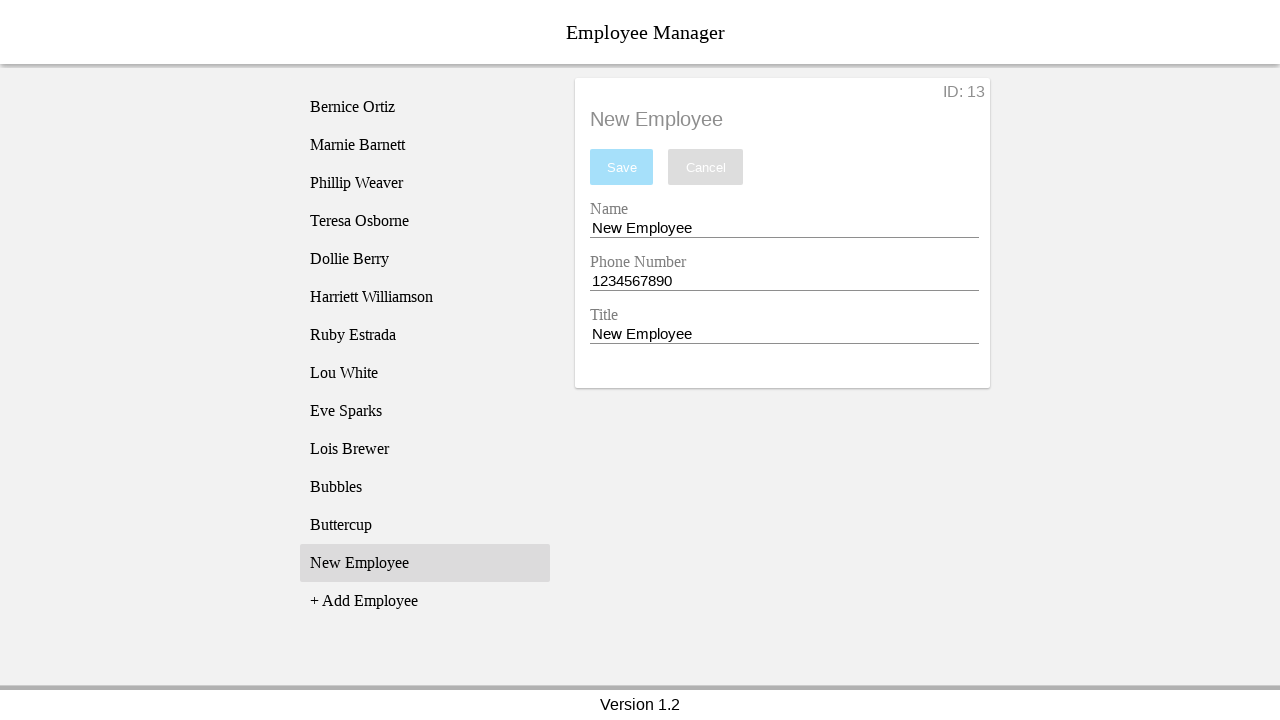

Cleared name field on [name='nameEntry']
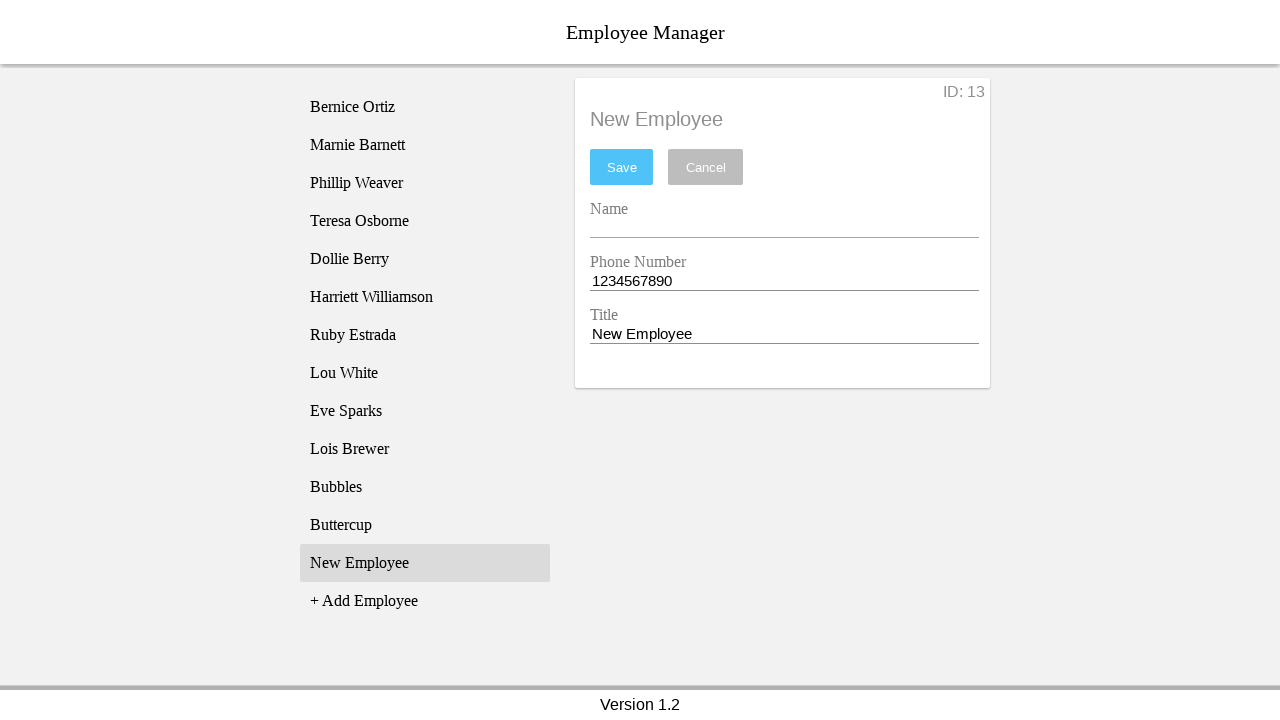

Filled name field with 'Blossom' on [name='nameEntry']
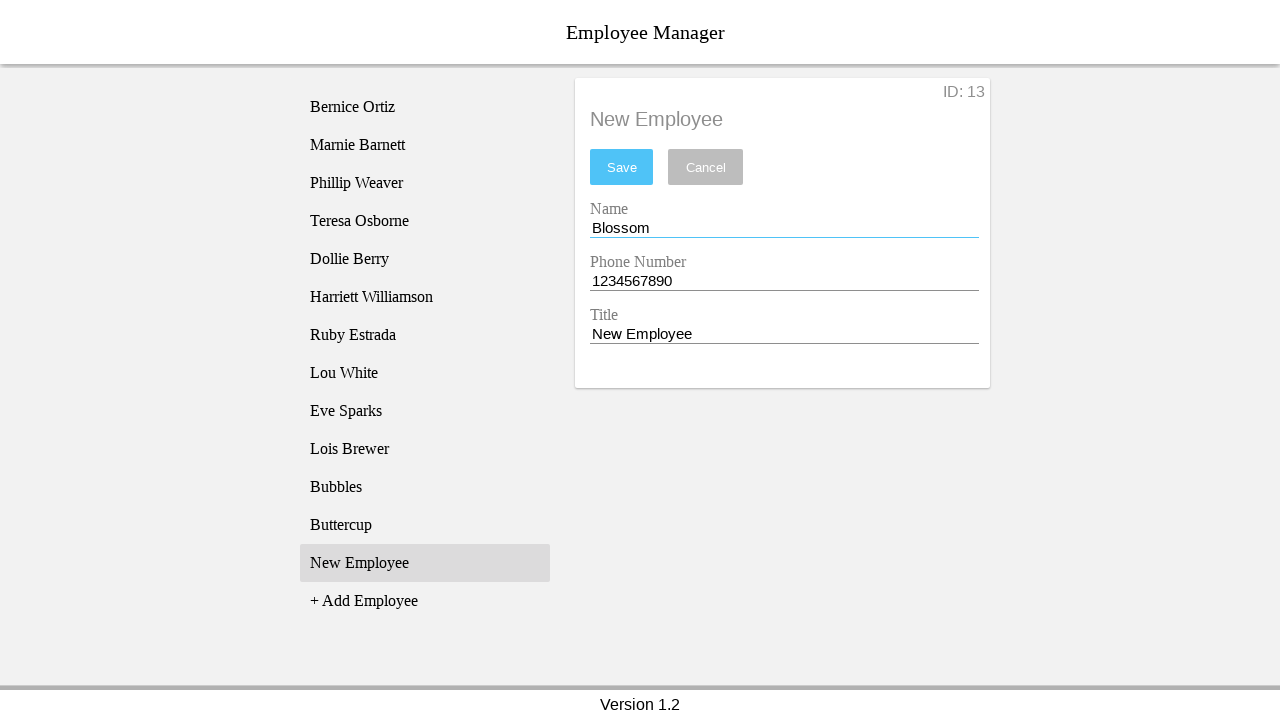

Cleared phone field on [name='phoneEntry']
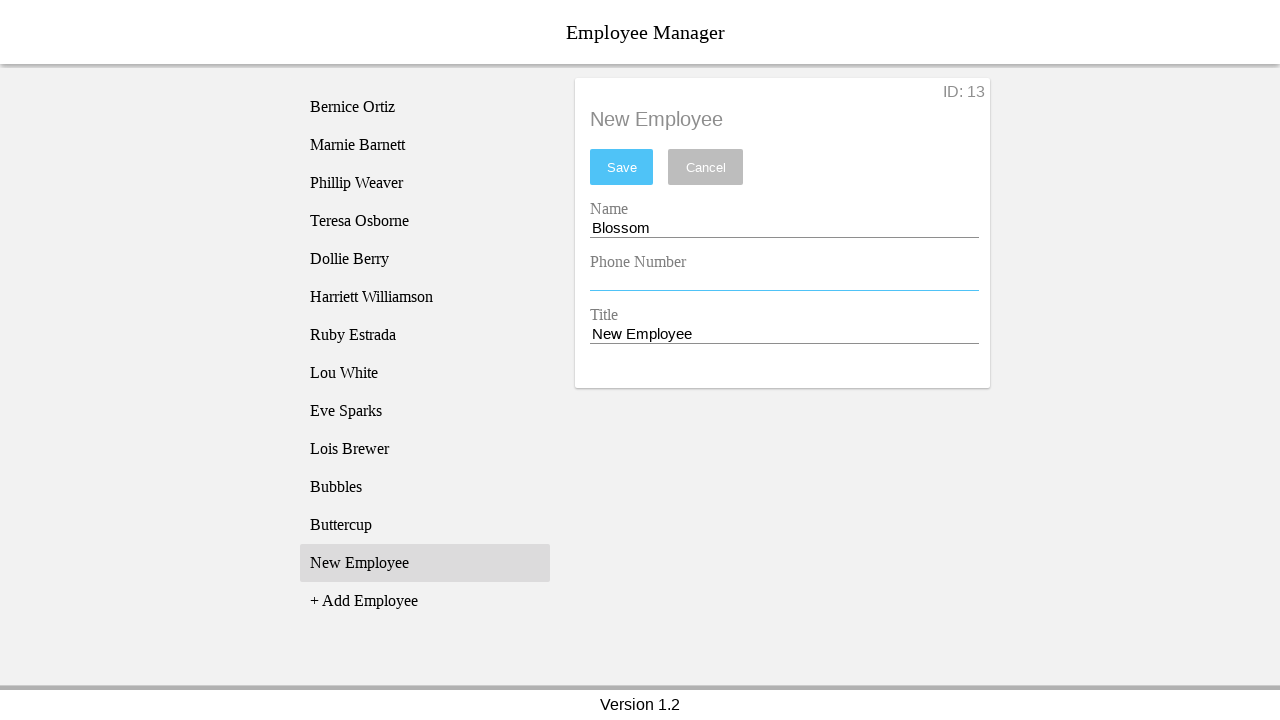

Filled phone field with '8008008000' on [name='phoneEntry']
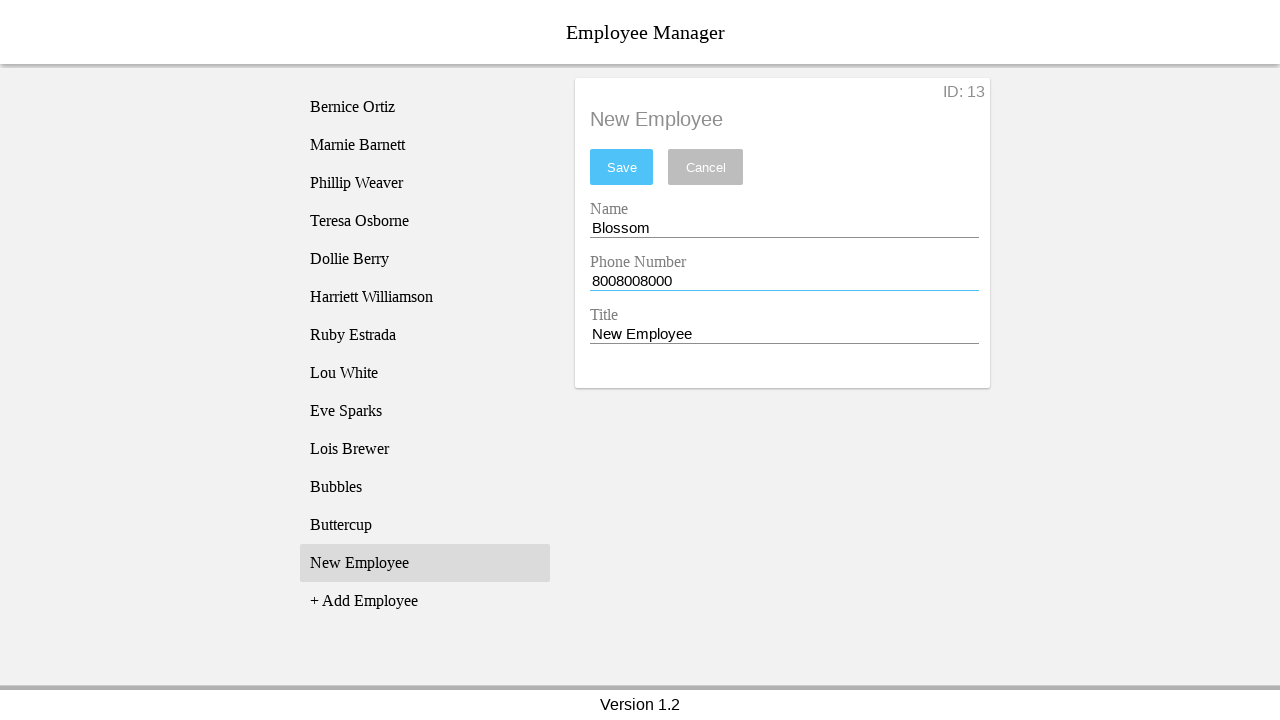

Cleared title field on [name='titleEntry']
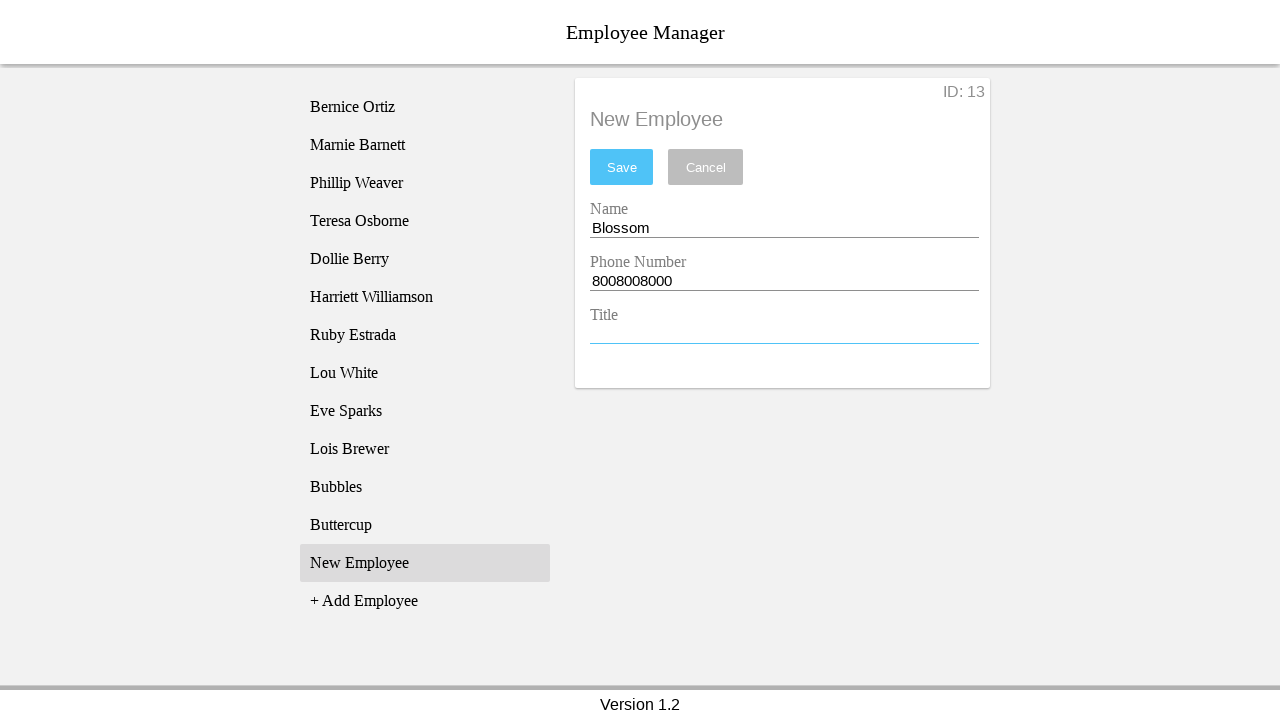

Filled title field with 'Power Puff Girl' on [name='titleEntry']
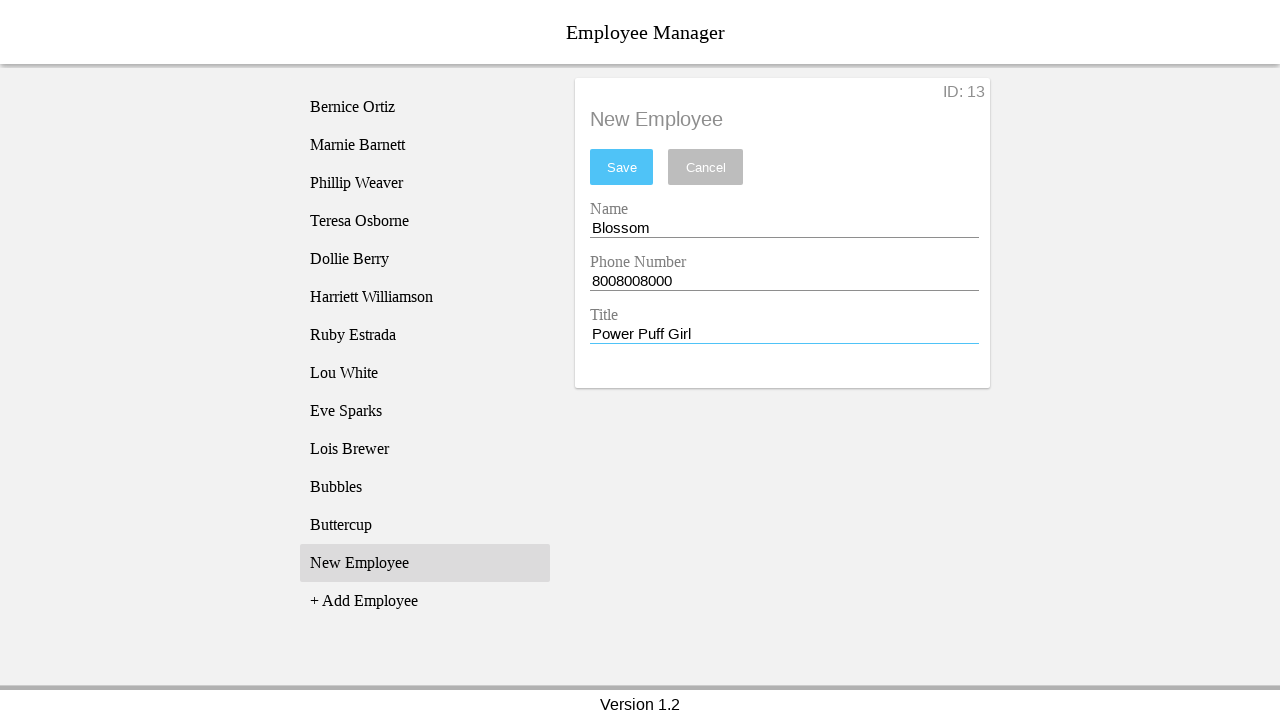

Clicked save button to add employee 'Blossom' at (622, 167) on #saveBtn
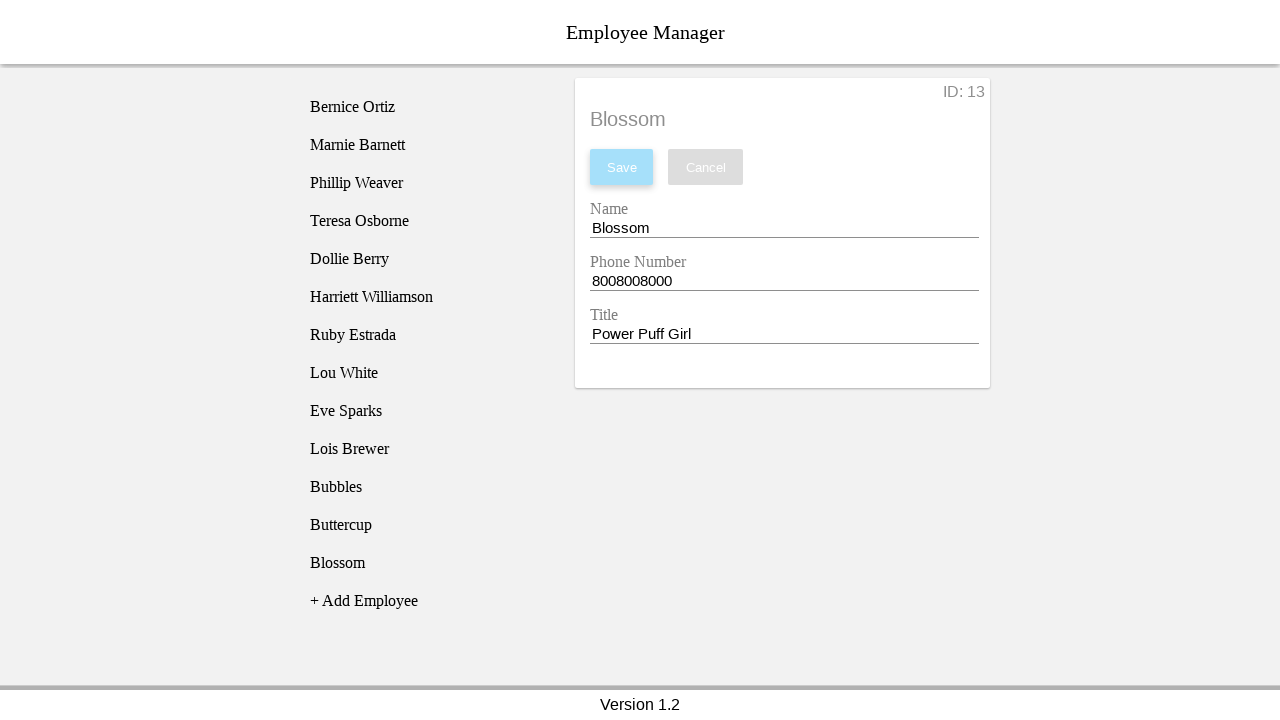

Waited 1000ms for results to display
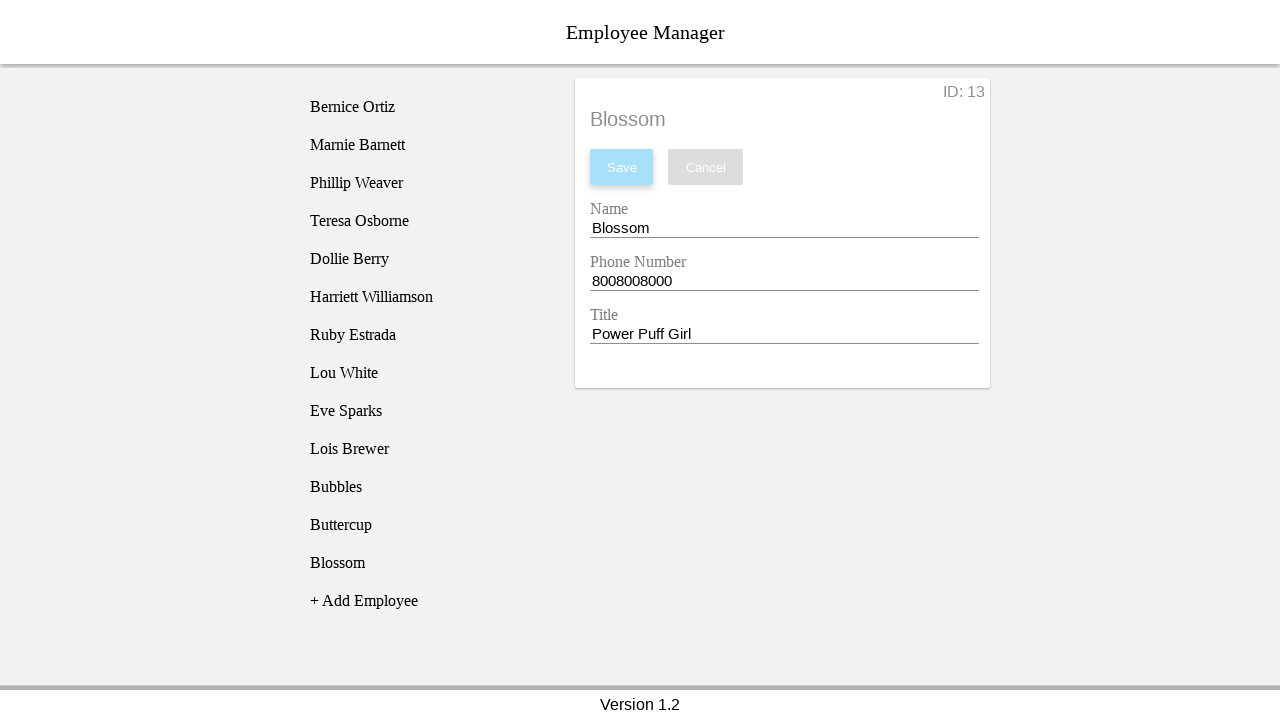

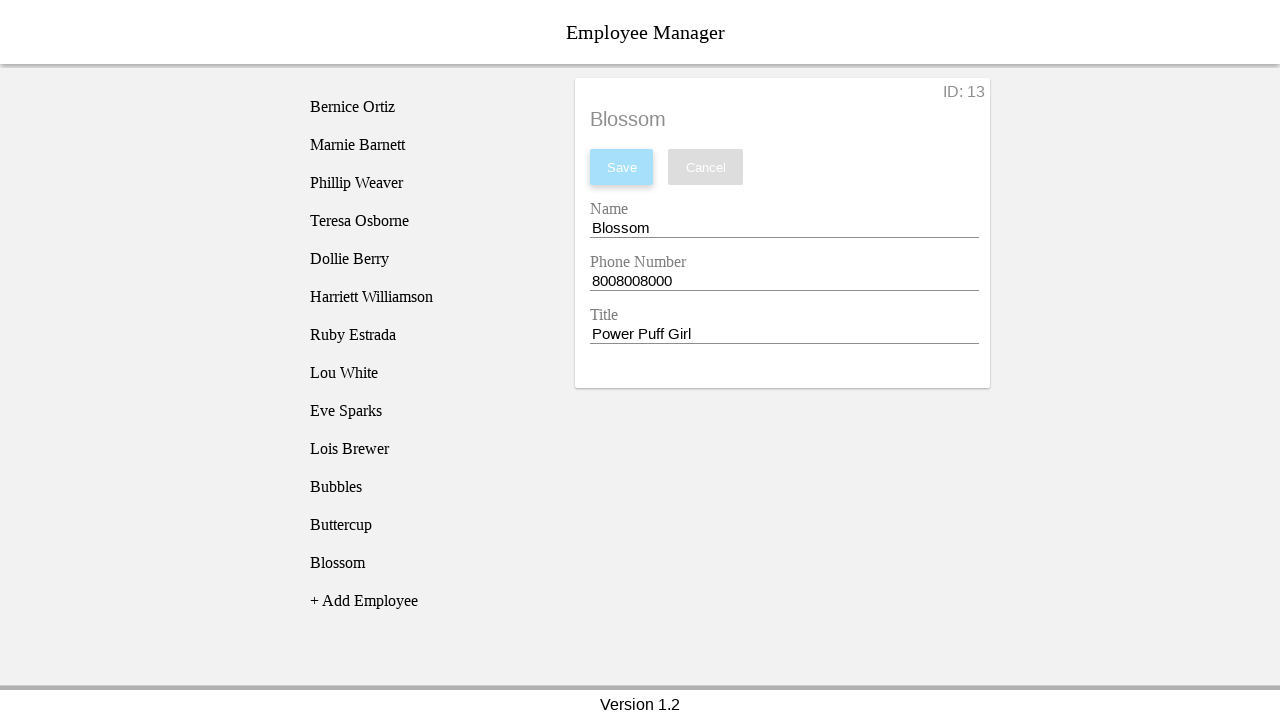